Tests the theme toggle functionality by clicking the theme toggle button to switch between light and dark mode, verifying that the theme class changes appropriately on the HTML element.

Starting URL: https://leandropata.pt

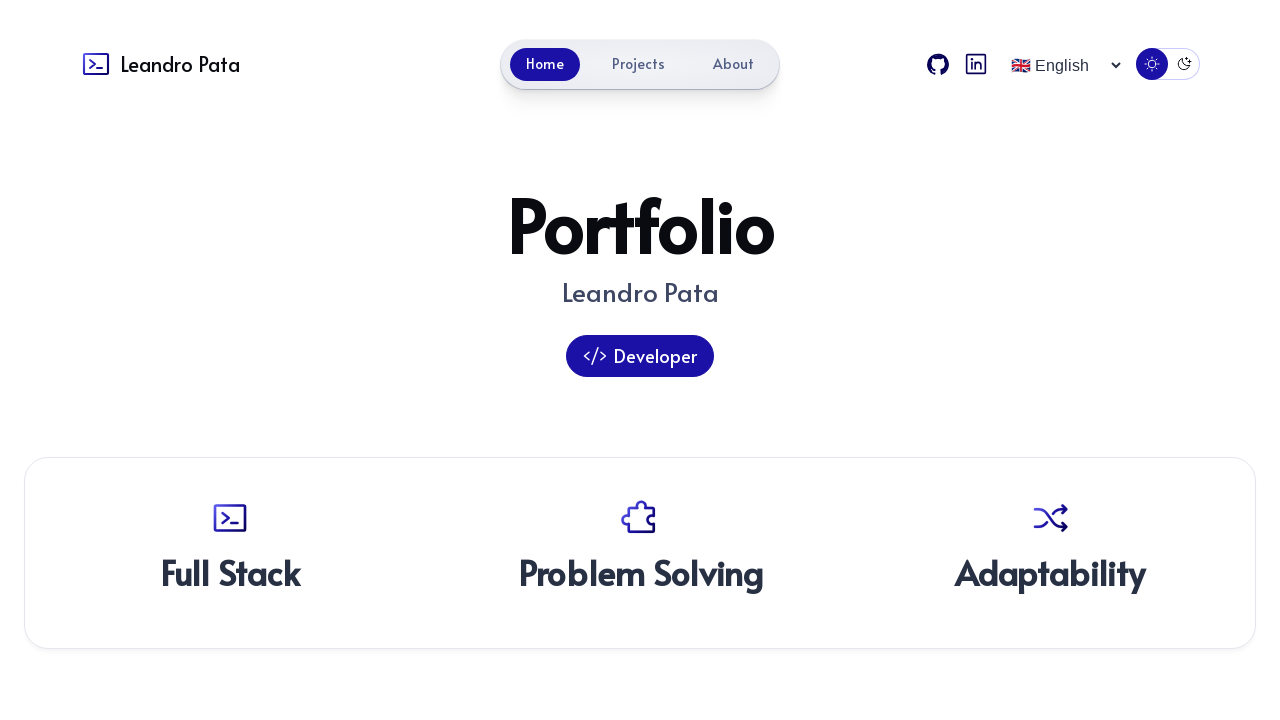

Menu toggle element is attached to DOM
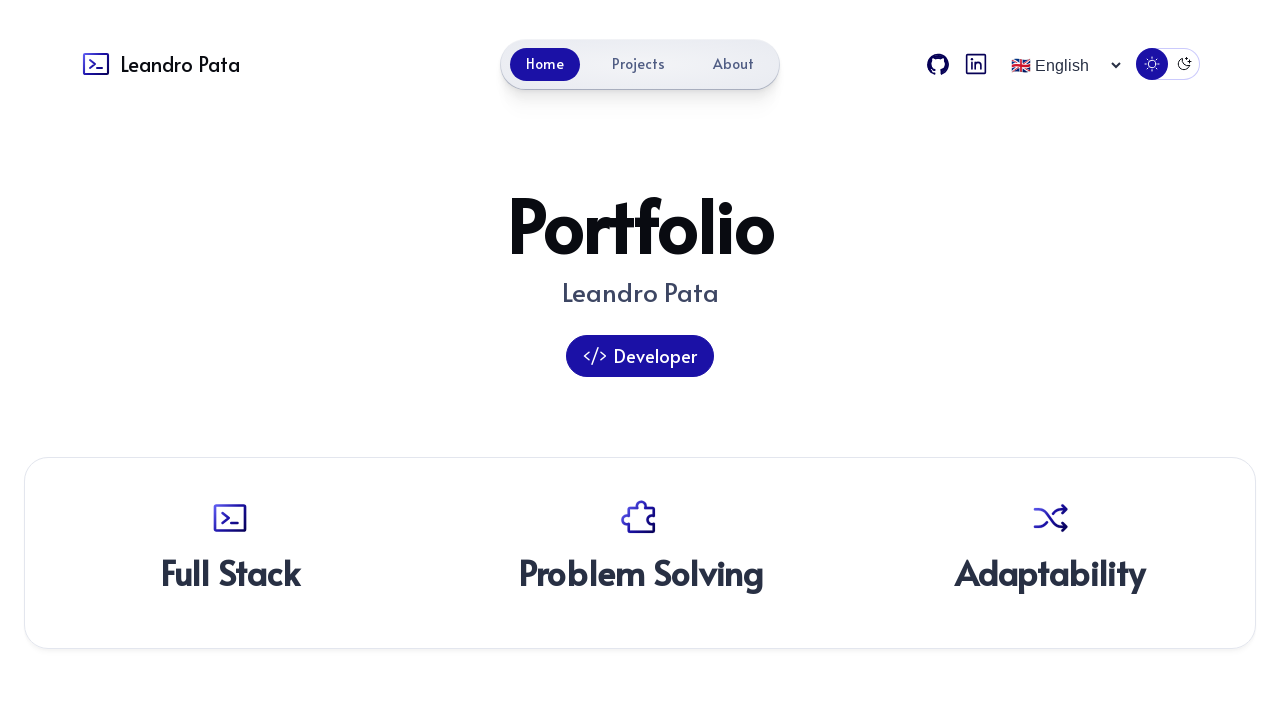

Clicked theme toggle button to switch to dark mode at (1168, 64) on theme-toggle button
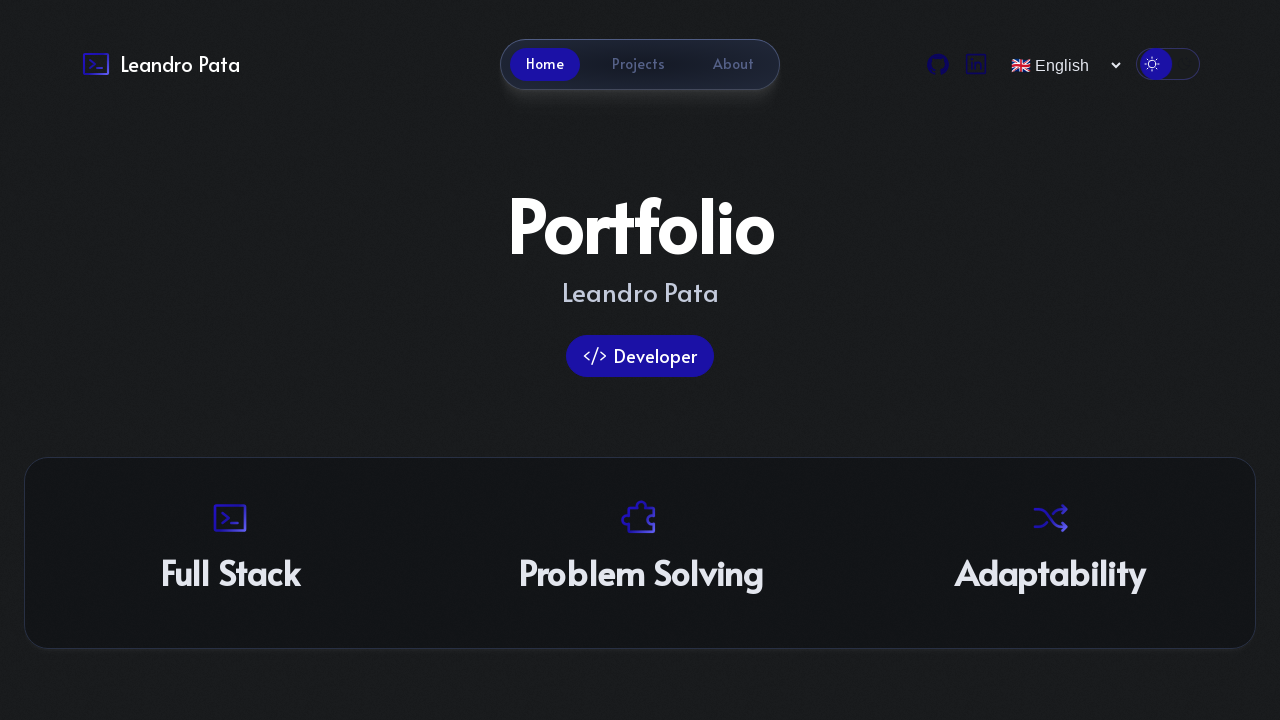

Theme change animation completed
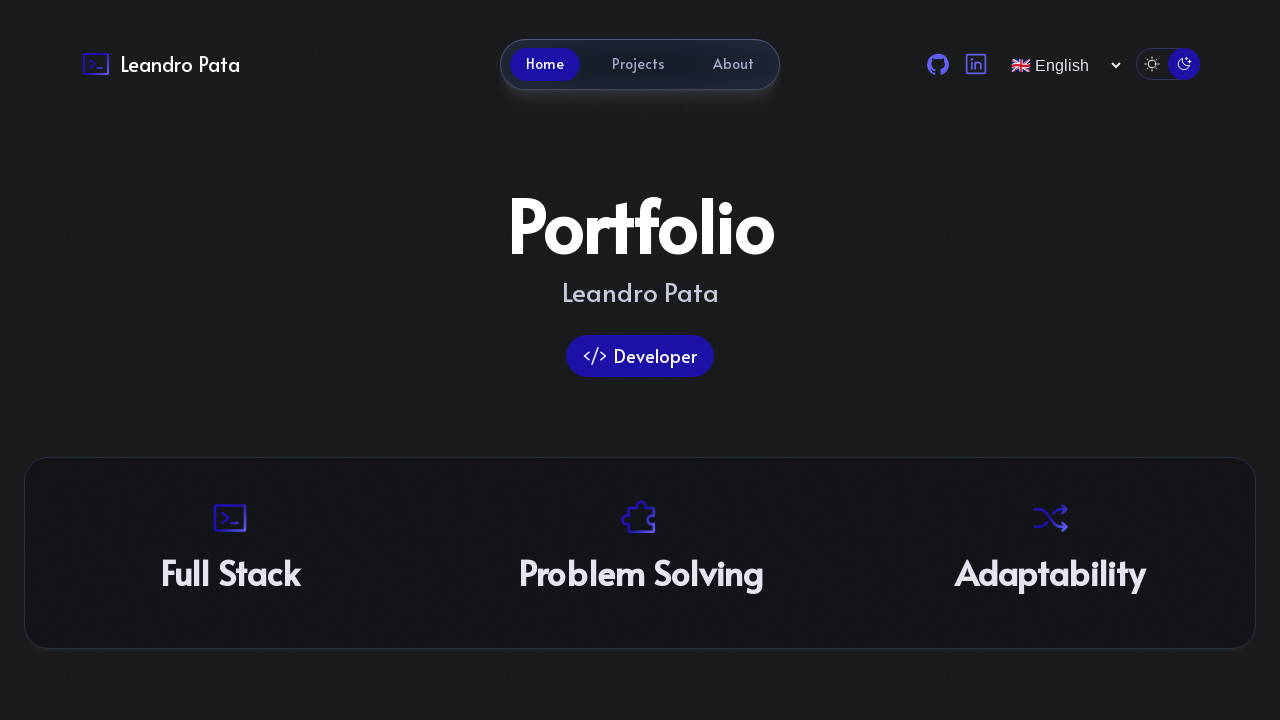

Clicked theme toggle button to switch back to light mode at (1168, 64) on theme-toggle button
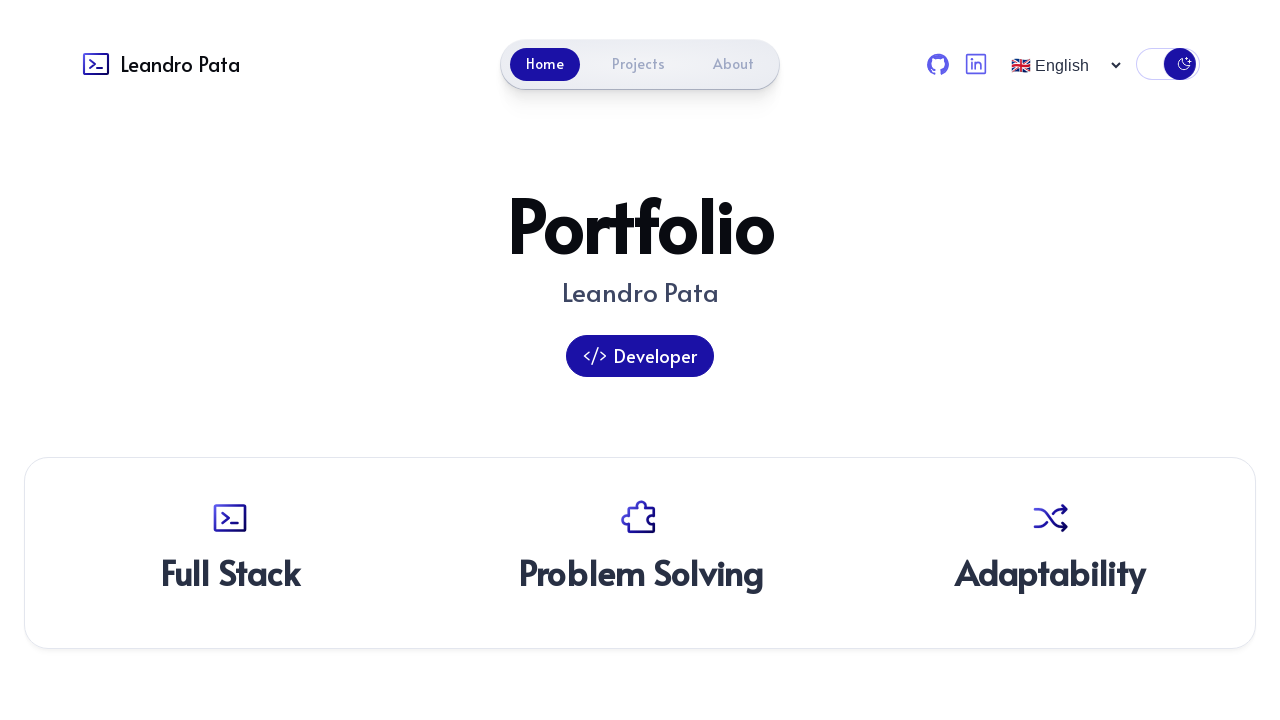

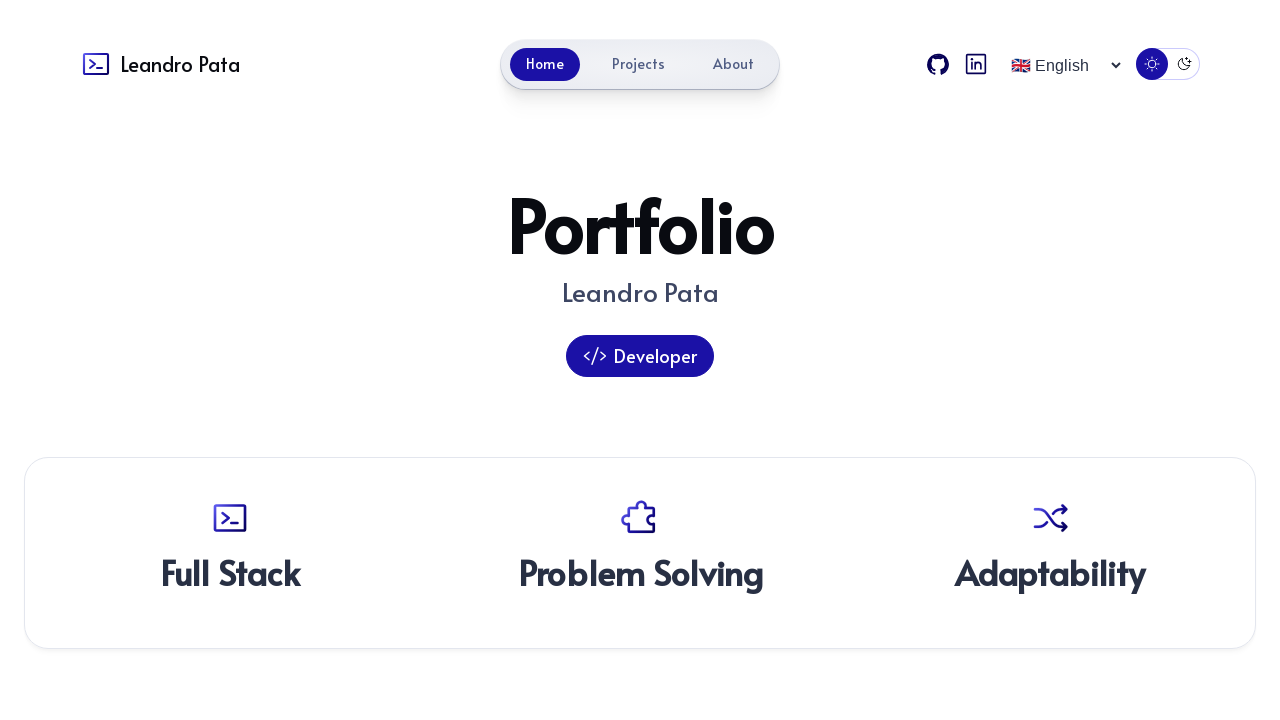